Navigates to a dropdown test page and selects Colombia from a country dropdown menu

Starting URL: https://letcode.in/dropdowns

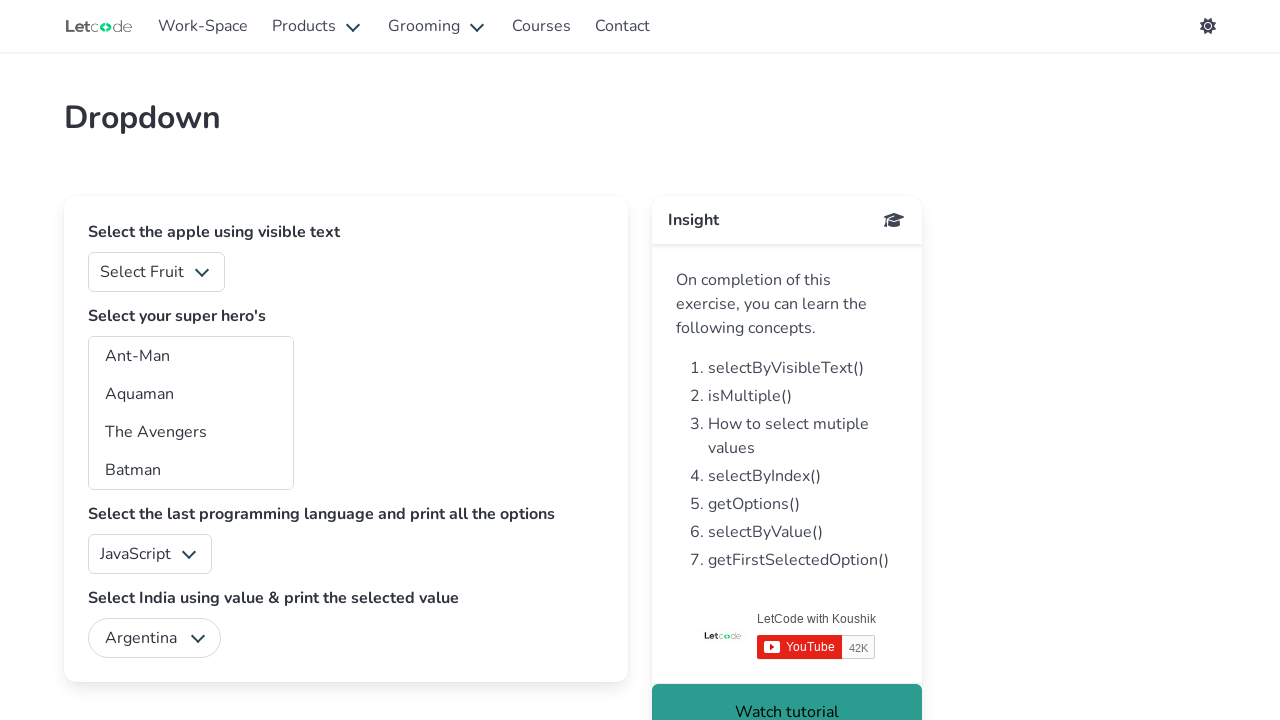

Navigated to dropdown test page at https://letcode.in/dropdowns
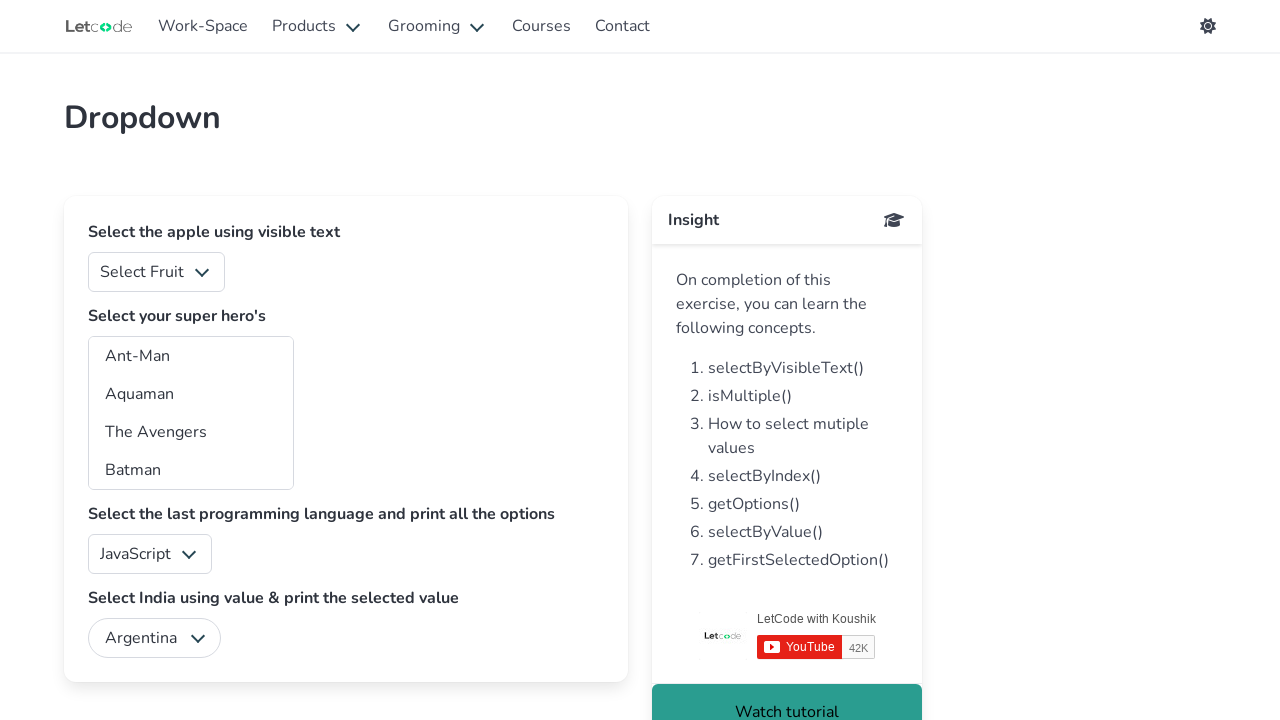

Located country dropdown element
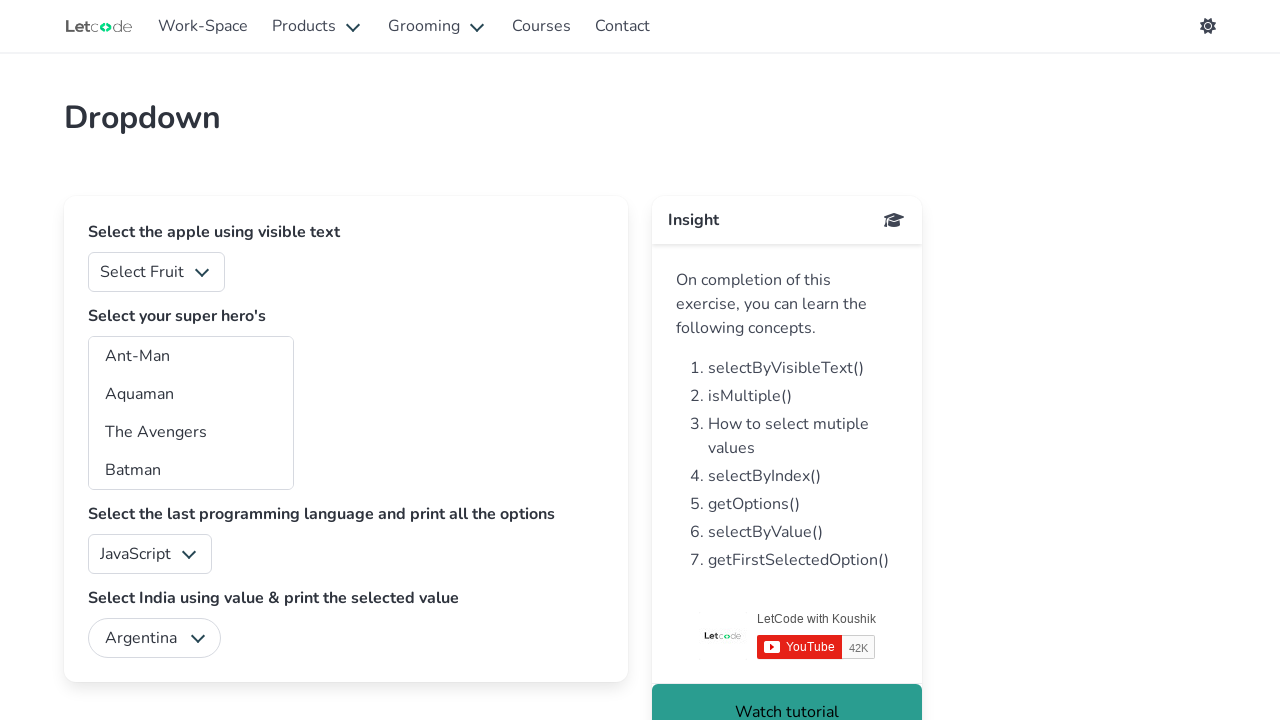

Selected Colombia from country dropdown menu on #country
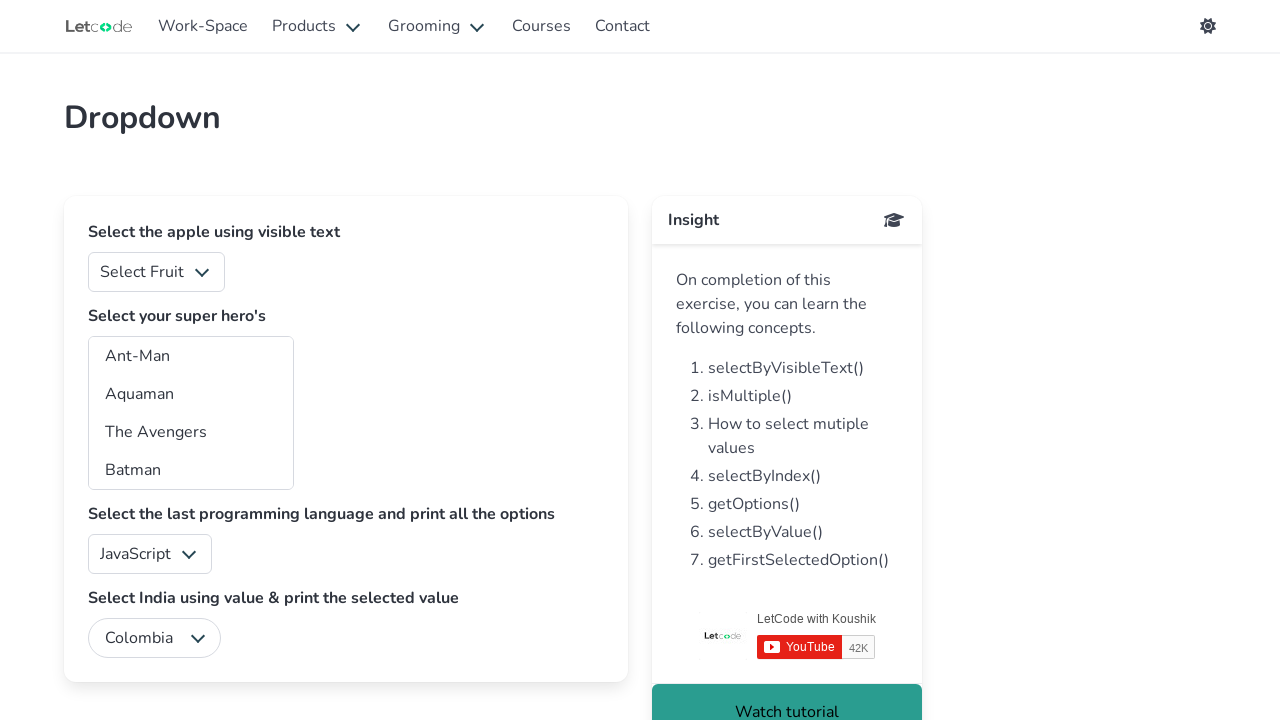

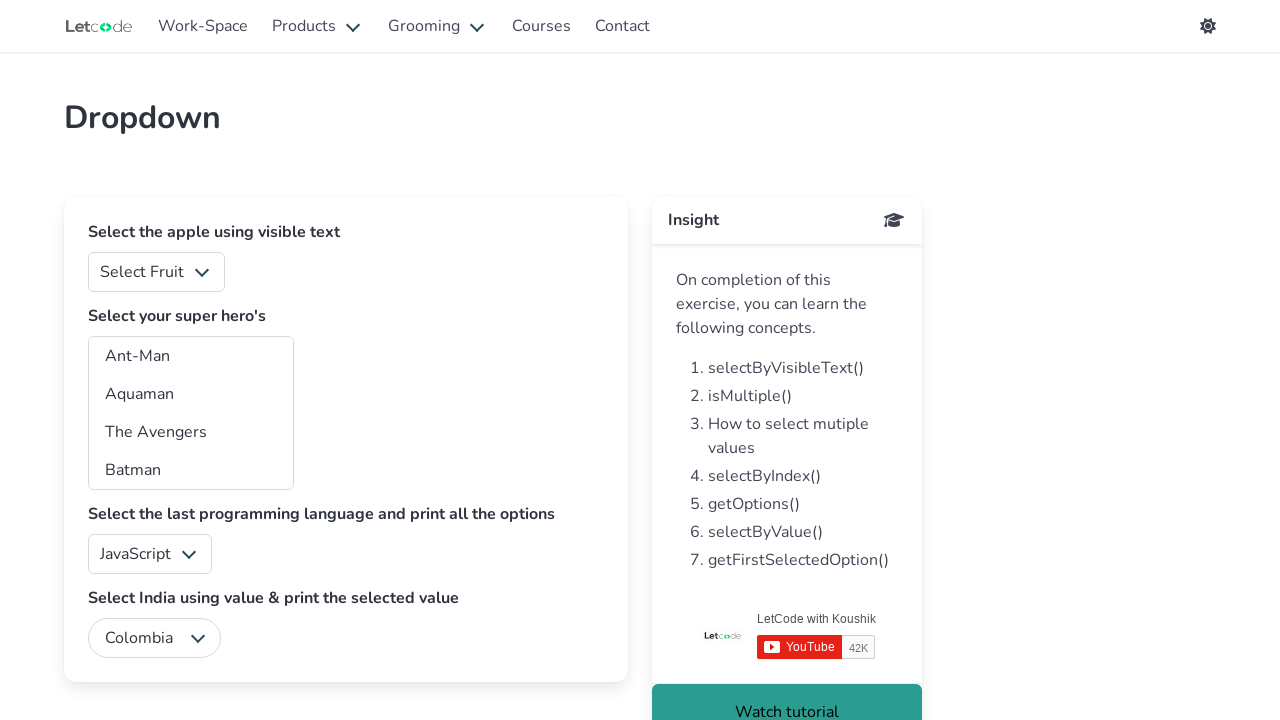